Tests dropdown selection by clicking on dropdown and selecting option 1

Starting URL: http://the-internet.herokuapp.com/dropdown

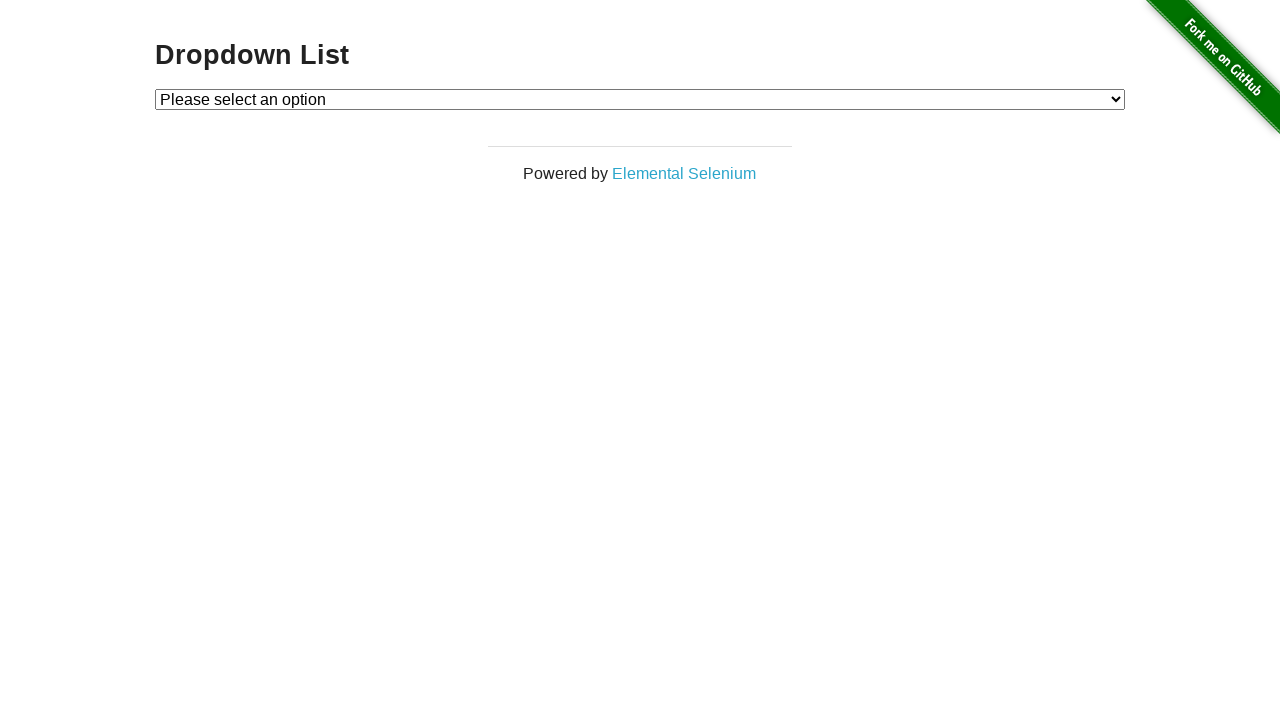

Navigated to dropdown test page
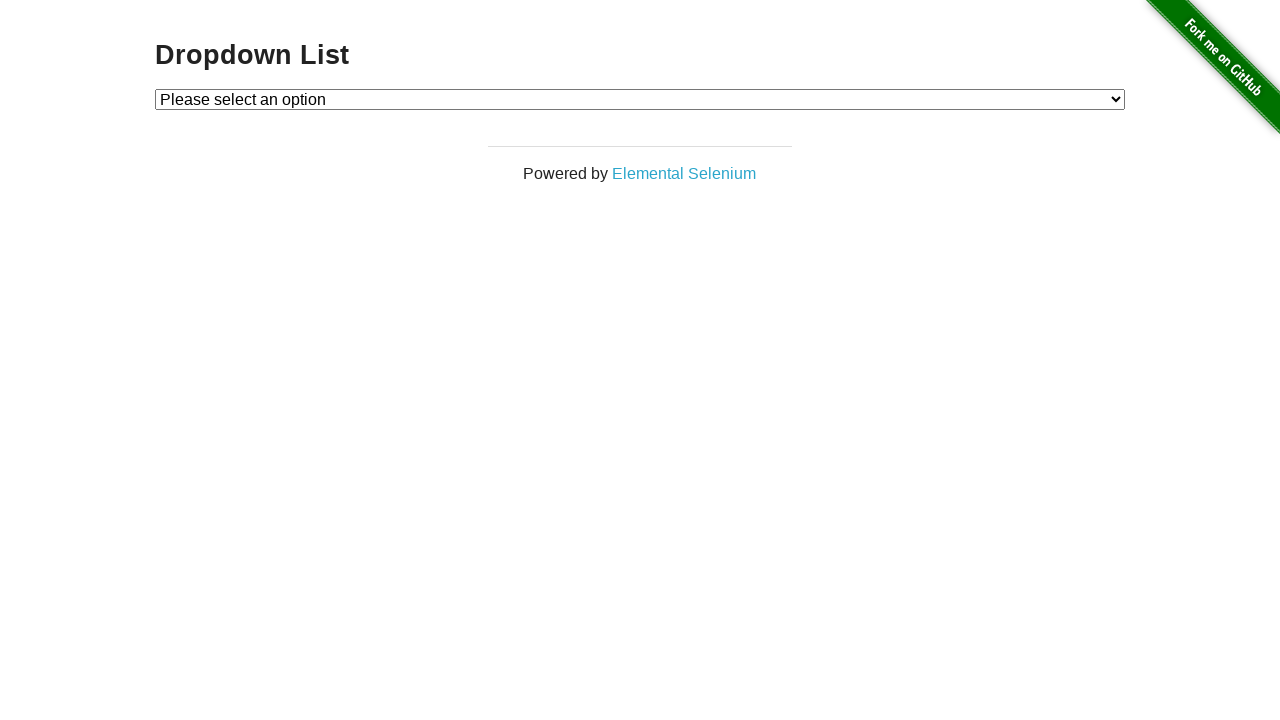

Selected option 1 from dropdown on #dropdown
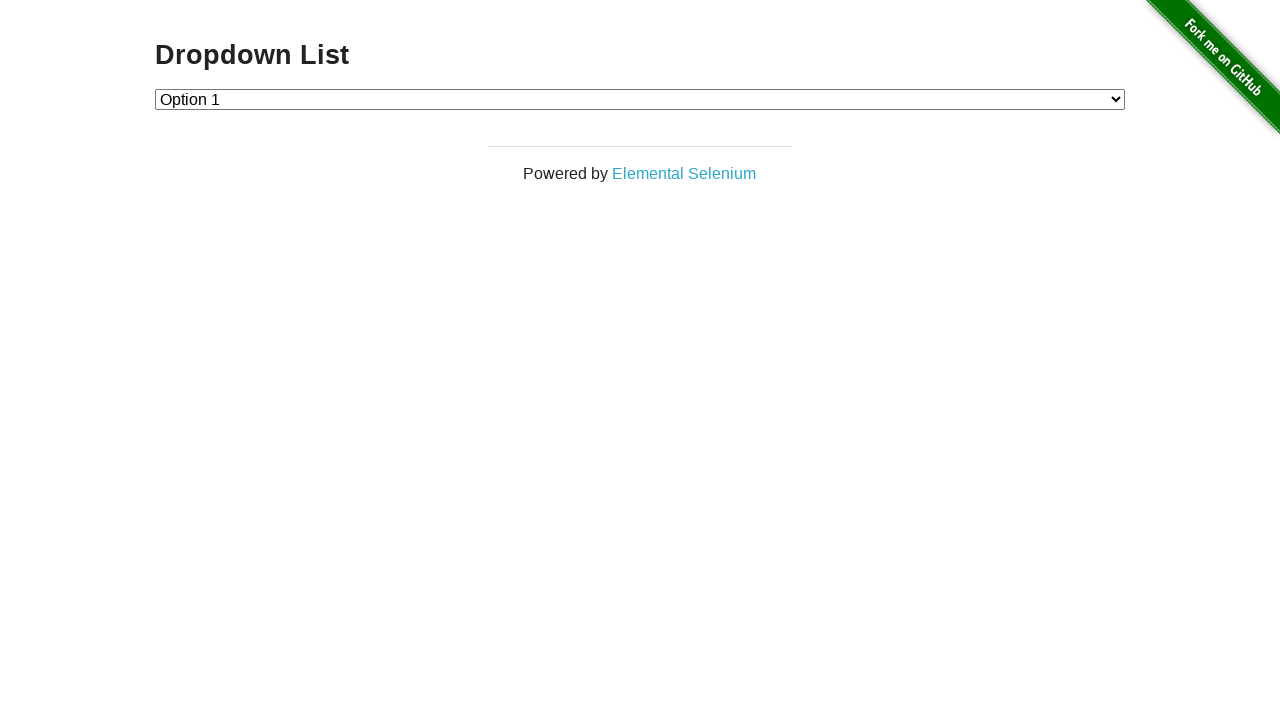

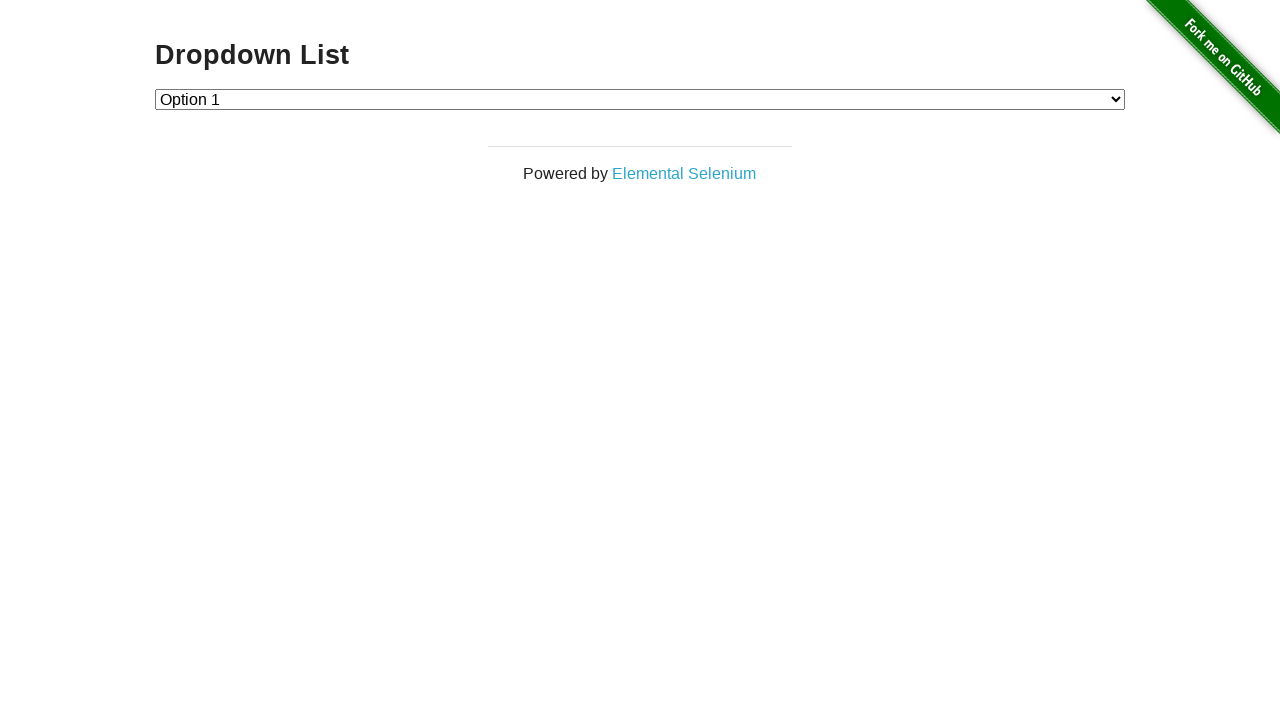